Tests control group widgets by clicking on the Controlgroup link and interacting with various form controls within an iframe

Starting URL: https://jqueryui.com

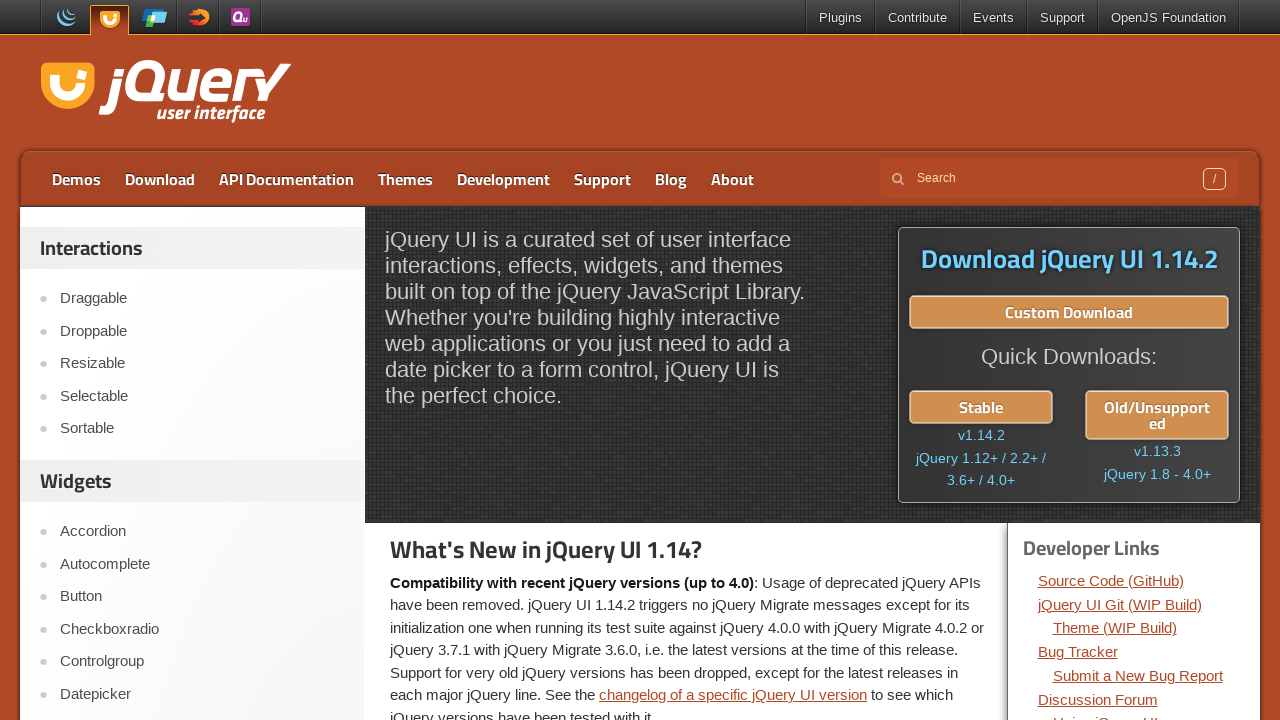

Clicked on Controlgroup link at (202, 662) on xpath=//a[contains(@href, '/controlgroup/')]
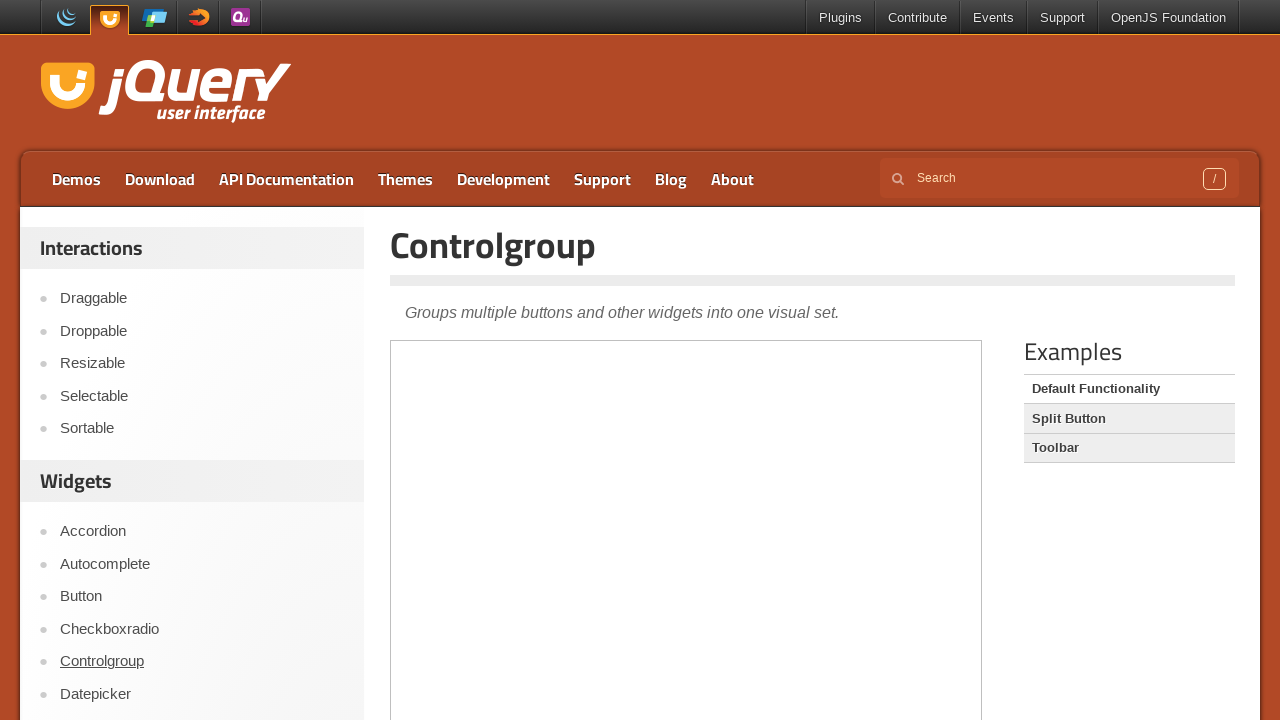

Located demo iframe
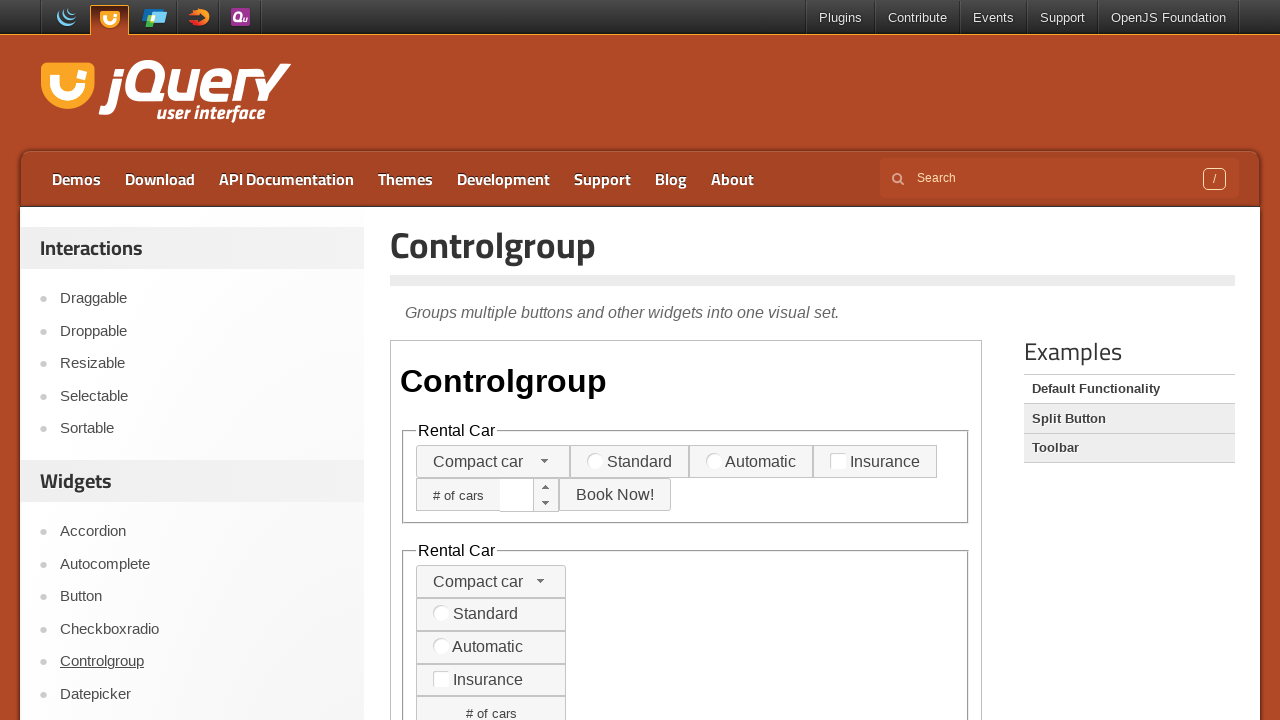

Clicked car type dropdown button at (493, 462) on iframe.demo-frame >> internal:control=enter-frame >> #car-type-button
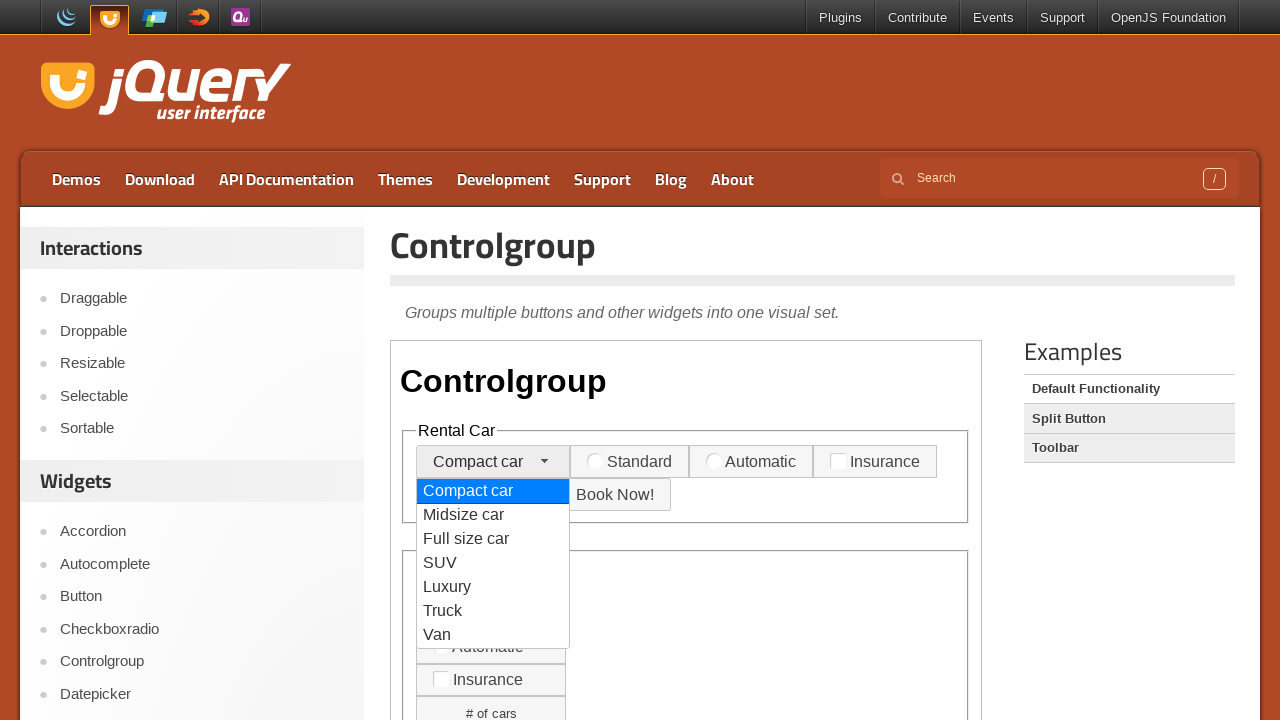

Pressed ArrowDown in car type dropdown (1st time) on iframe.demo-frame >> internal:control=enter-frame >> #car-type-button
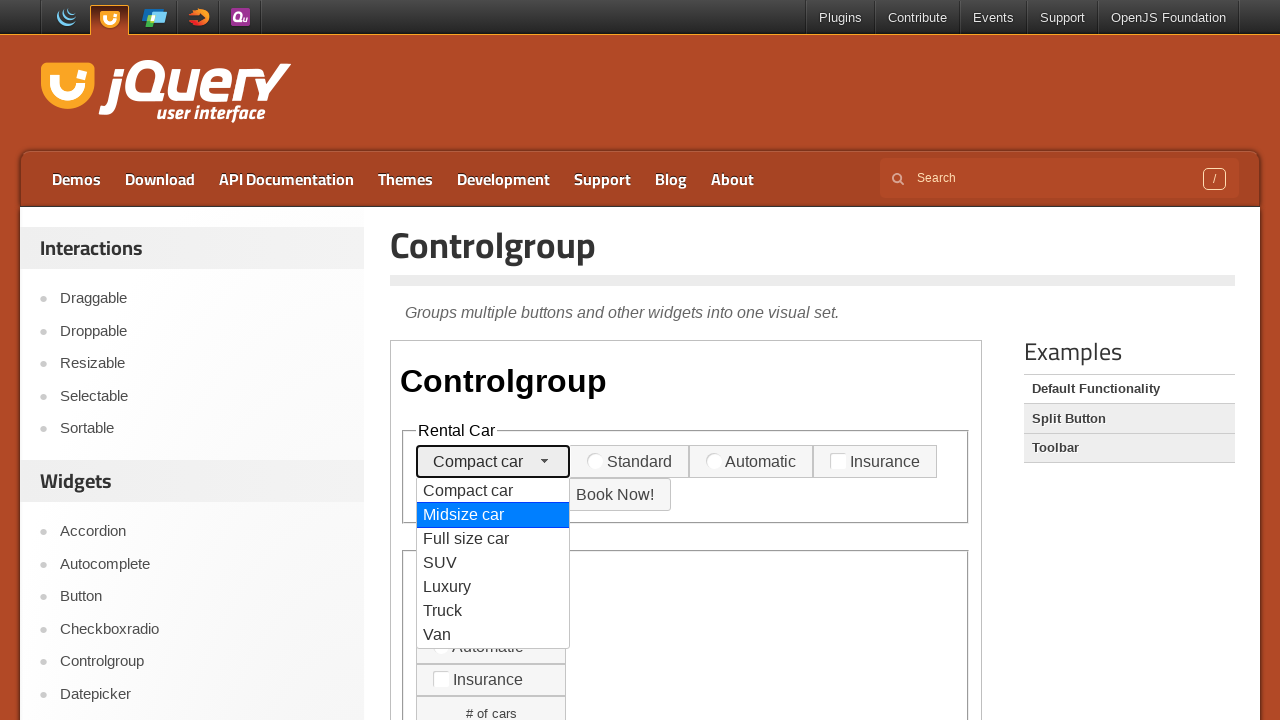

Pressed ArrowDown in car type dropdown (2nd time) on iframe.demo-frame >> internal:control=enter-frame >> #car-type-button
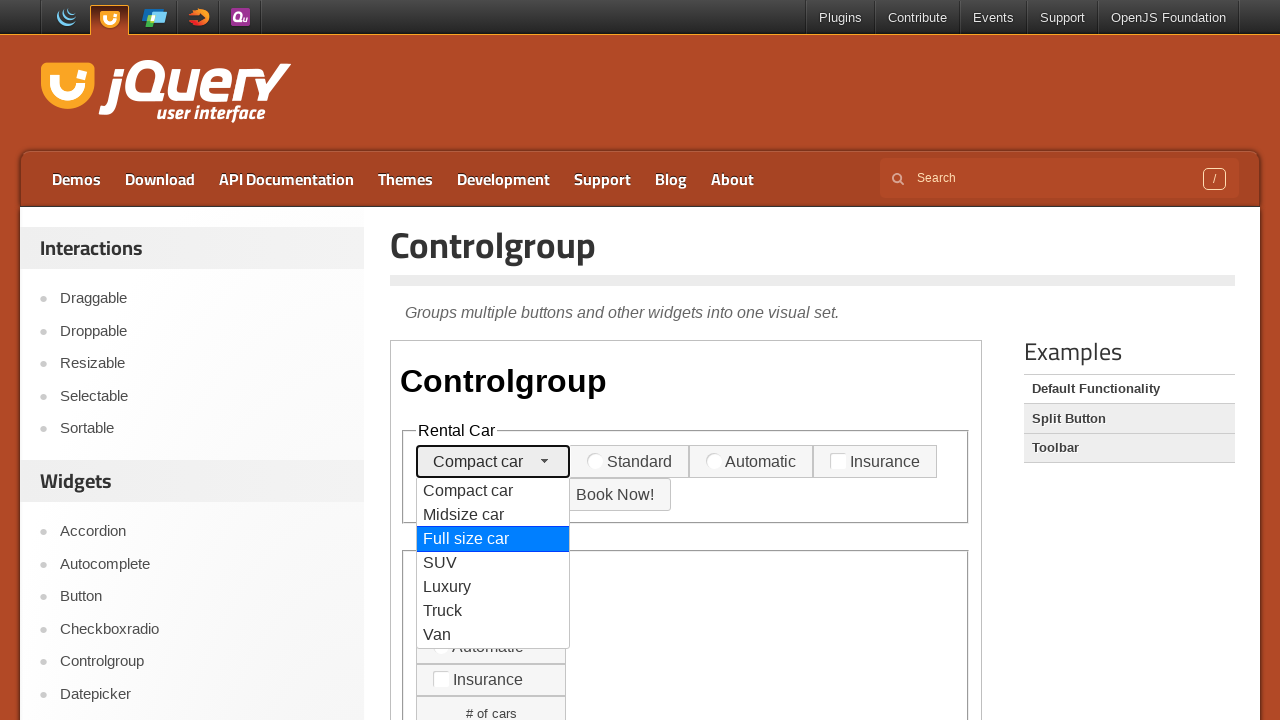

Pressed ArrowDown in car type dropdown (3rd time) on iframe.demo-frame >> internal:control=enter-frame >> #car-type-button
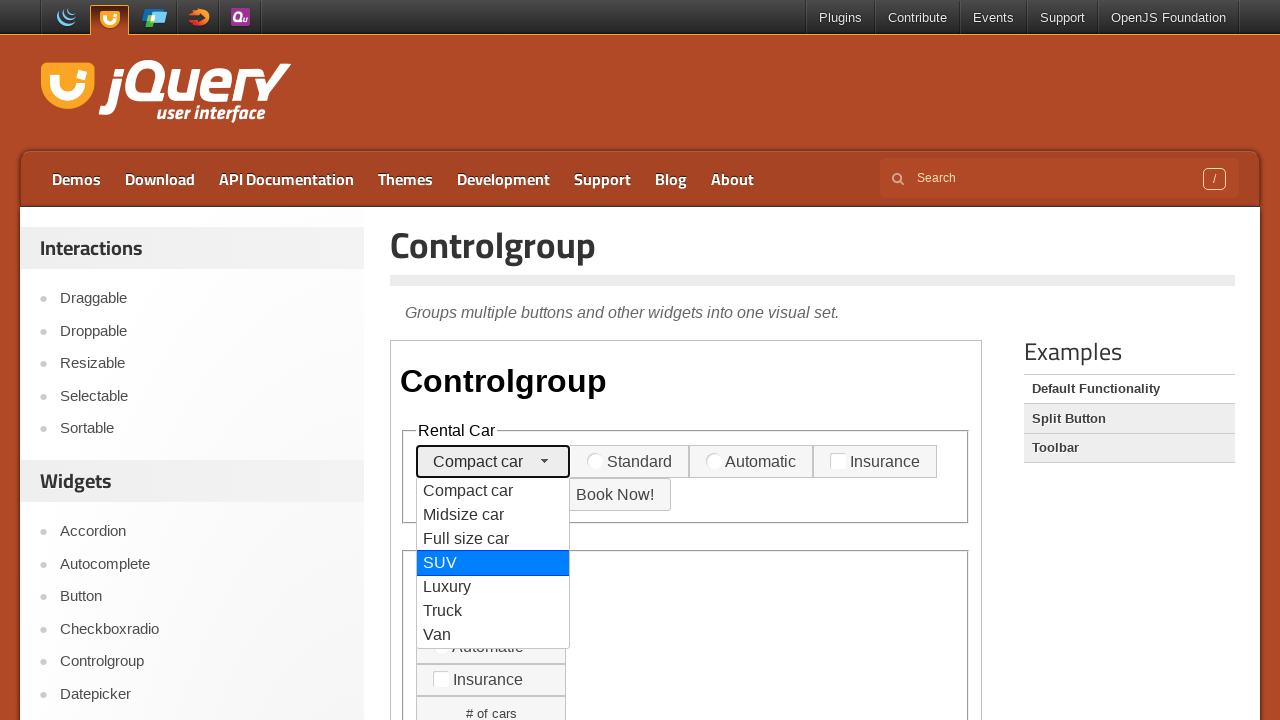

Pressed Enter to select car type option on iframe.demo-frame >> internal:control=enter-frame >> #car-type-button
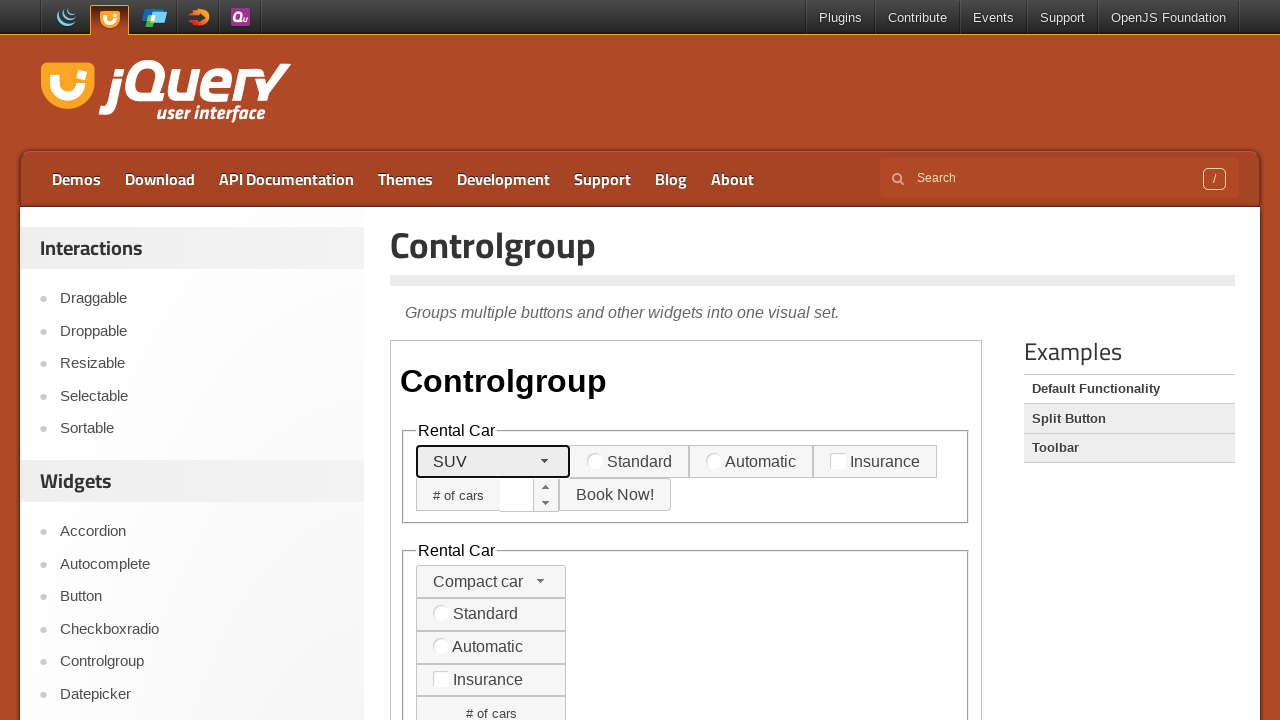

Clicked standard transmission radio button option at (751, 462) on iframe.demo-frame >> internal:control=enter-frame >> xpath=//fieldset[1]/div/lab
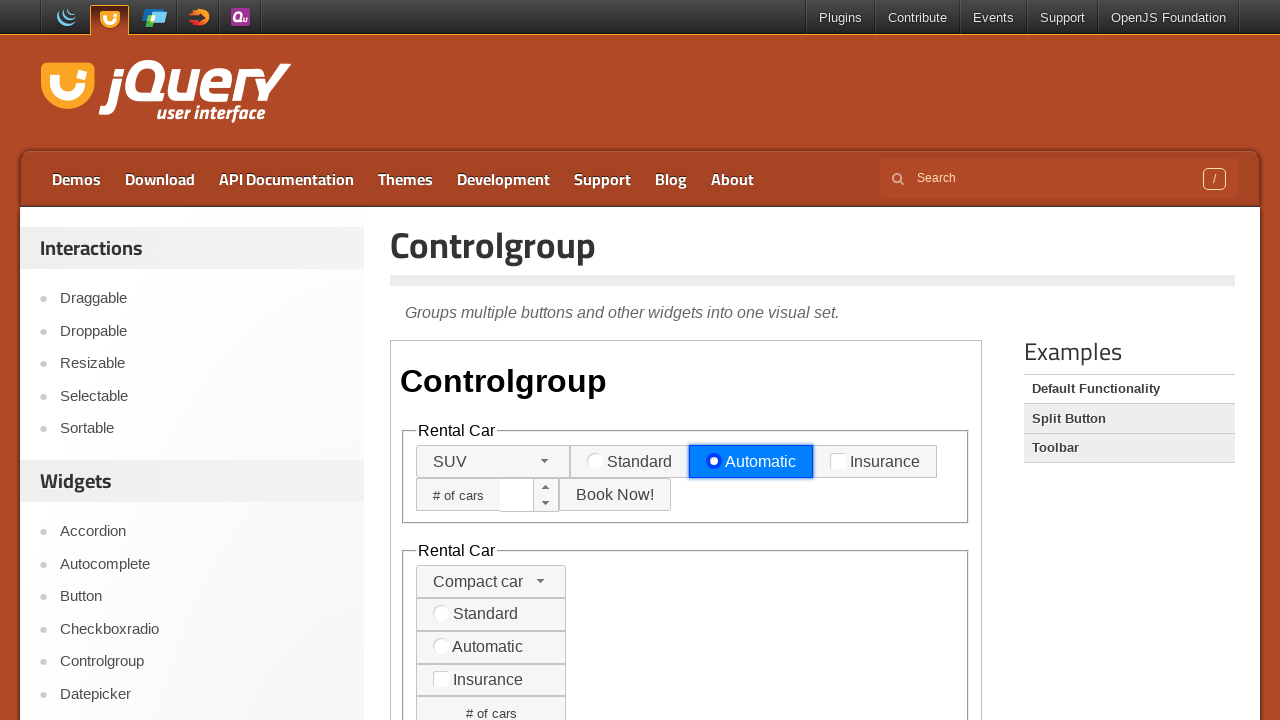

Filled vertical spinner input field with value '21' on iframe.demo-frame >> internal:control=enter-frame >> #vertical-spinner
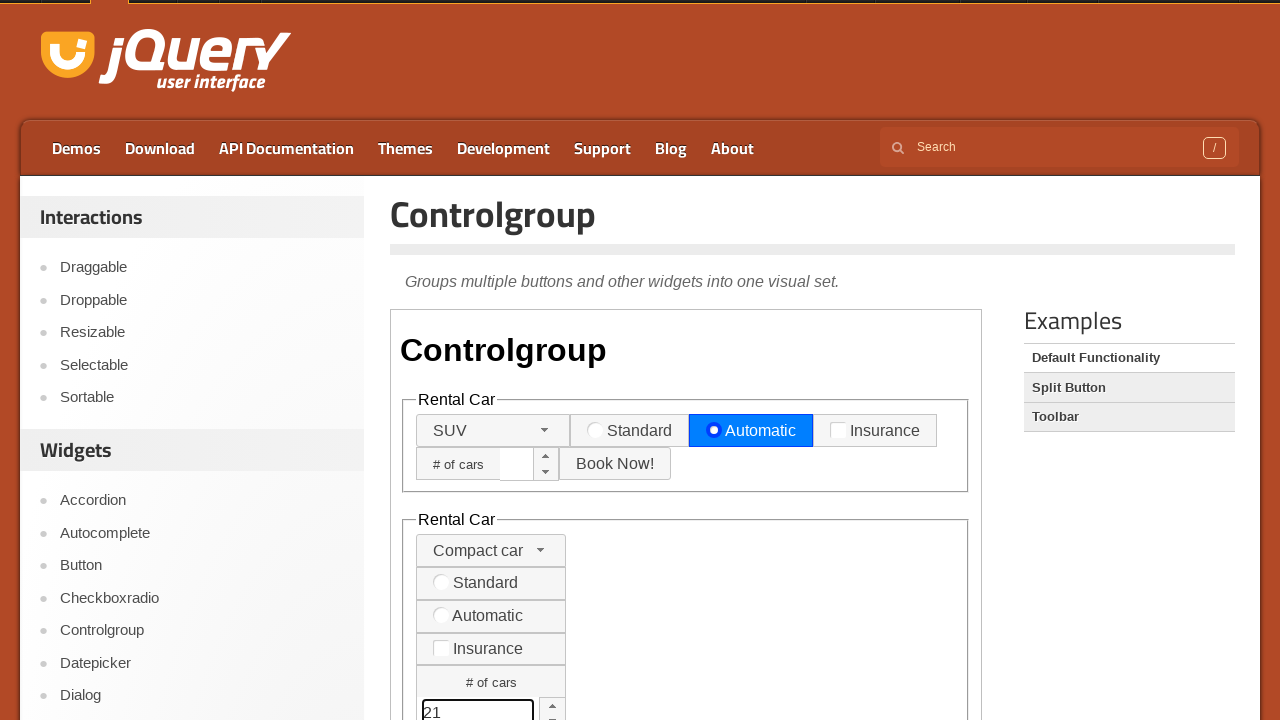

Clicked spinner up button (1st time) at (553, 705) on iframe.demo-frame >> internal:control=enter-frame >> xpath=//fieldset[2]/div/spa
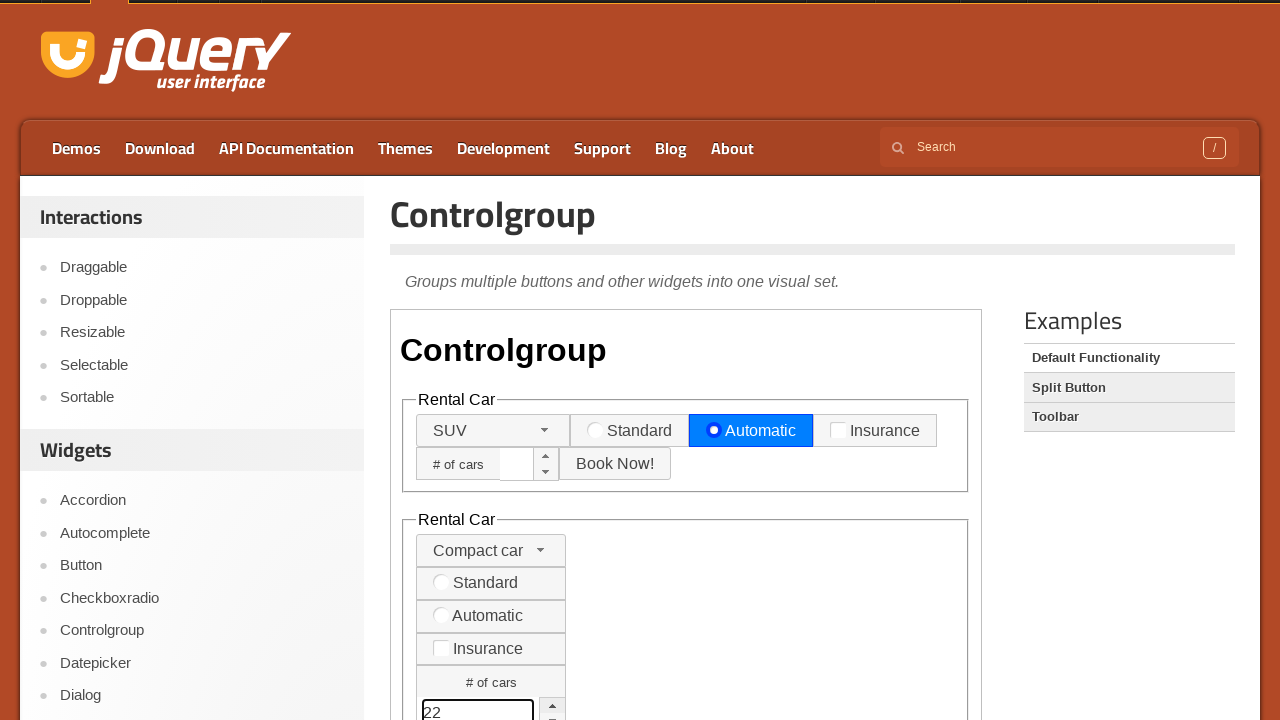

Clicked spinner up button (2nd time) at (553, 705) on iframe.demo-frame >> internal:control=enter-frame >> xpath=//fieldset[2]/div/spa
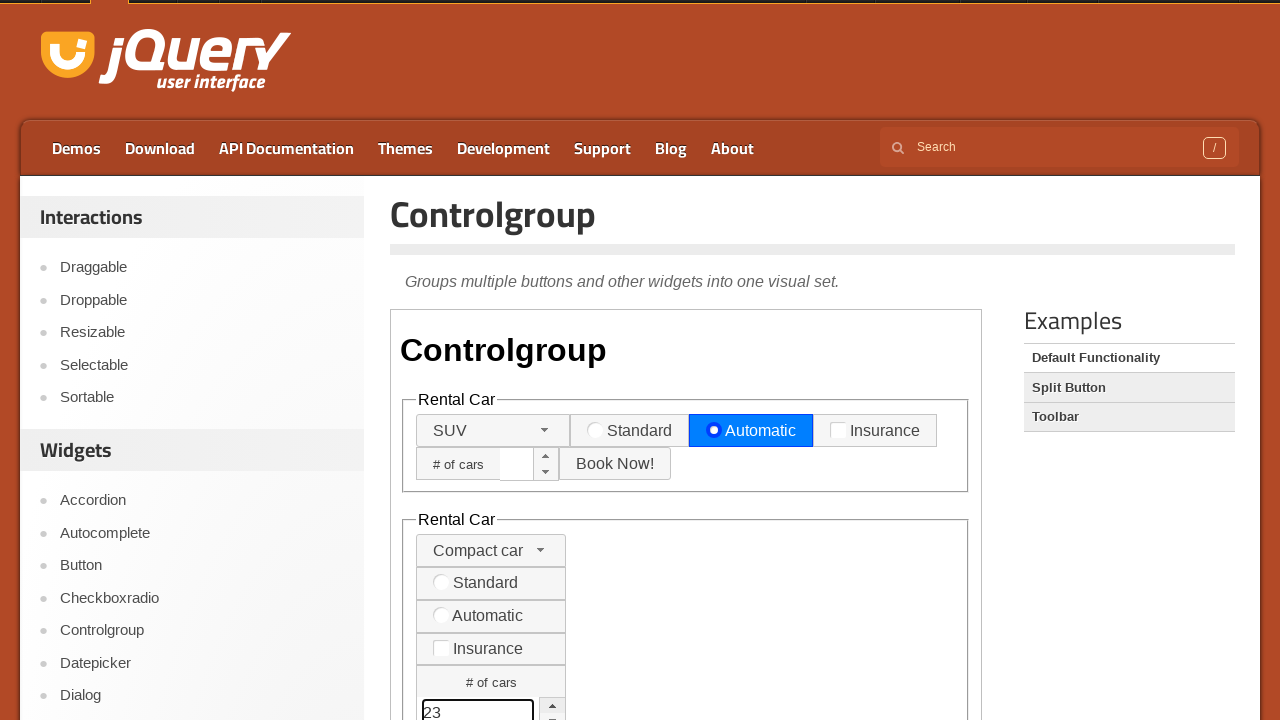

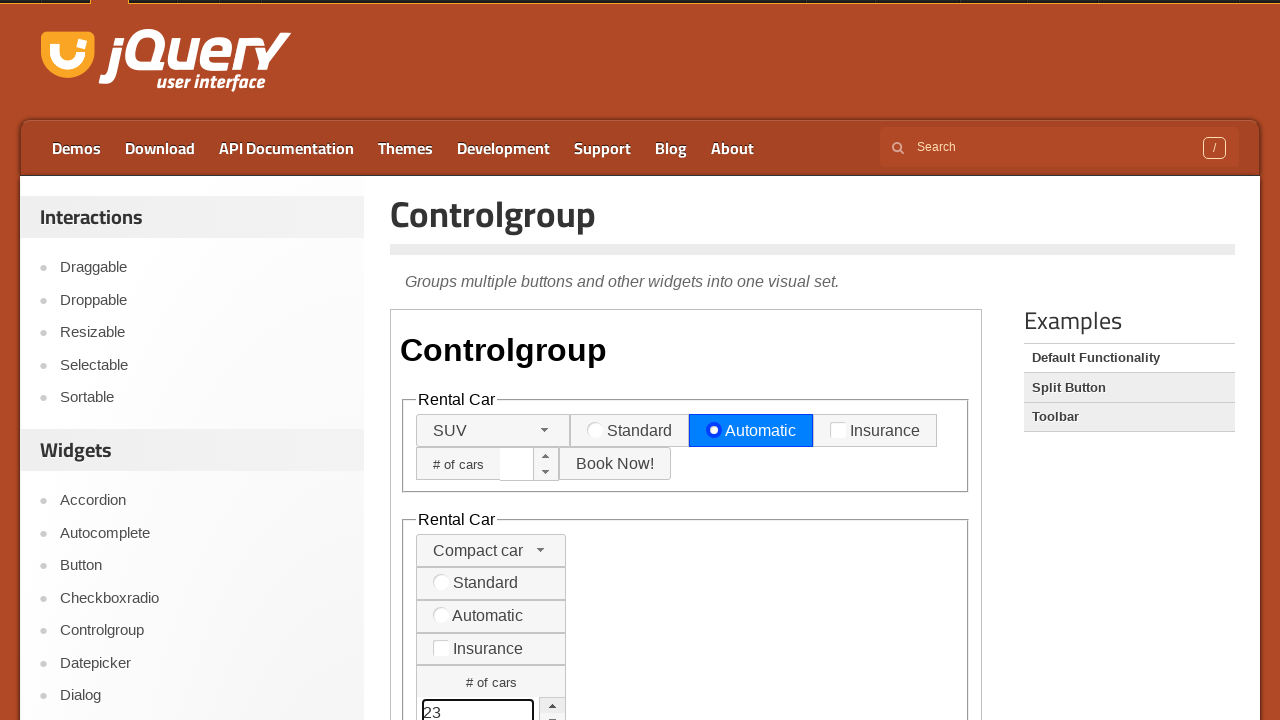